Tests a form that calculates a mathematical expression based on an attribute value, then fills the answer, checks a checkbox, selects a radio button, and submits the form

Starting URL: http://suninjuly.github.io/get_attribute.html

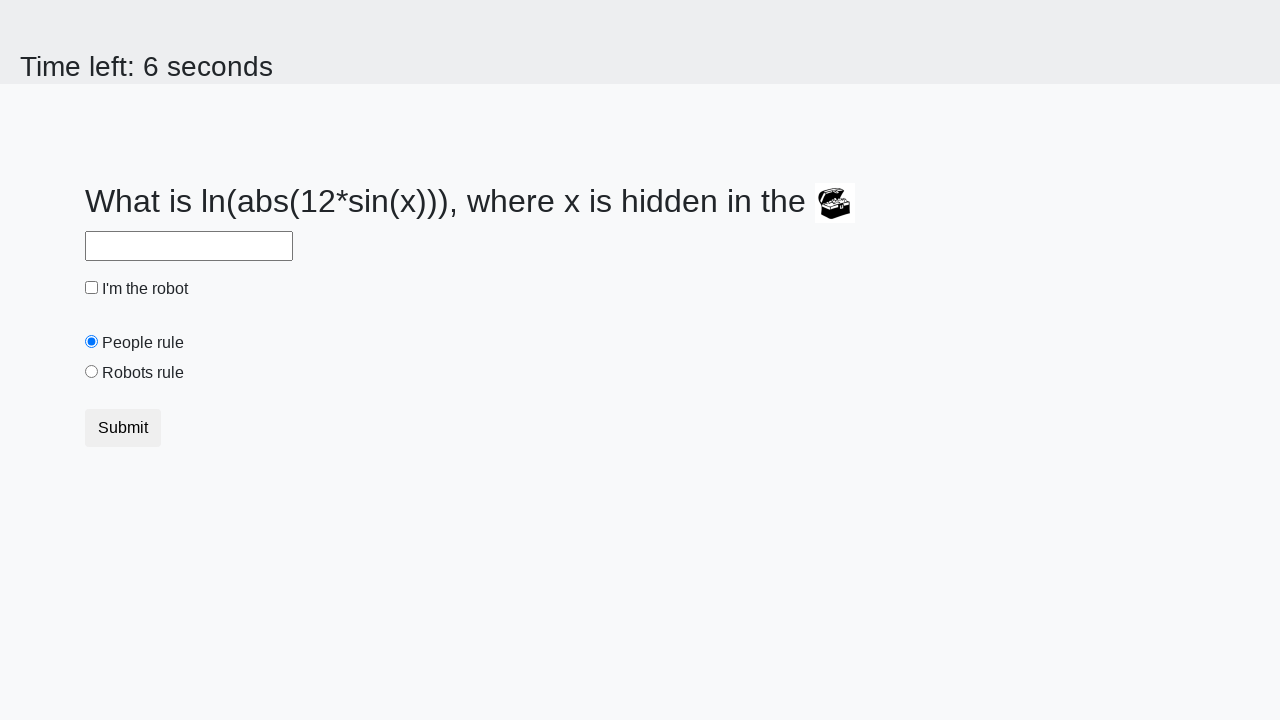

Located treasure element with valuex attribute
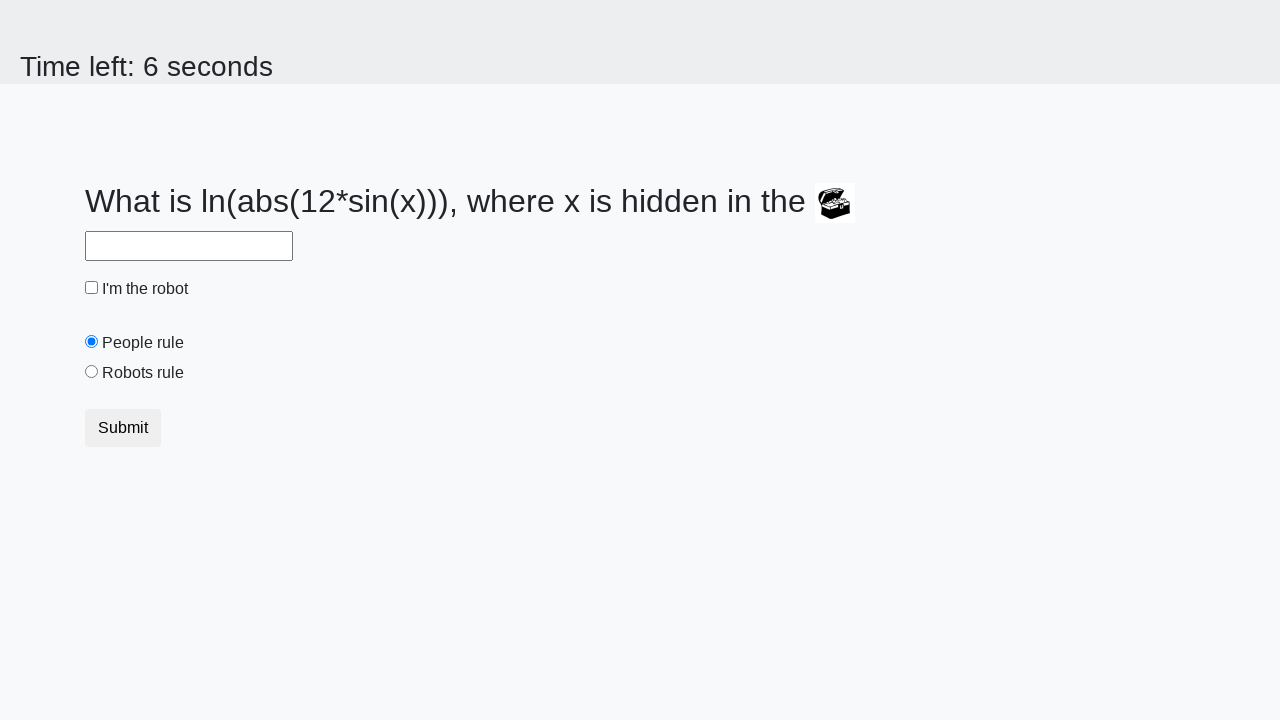

Retrieved valuex attribute from treasure element
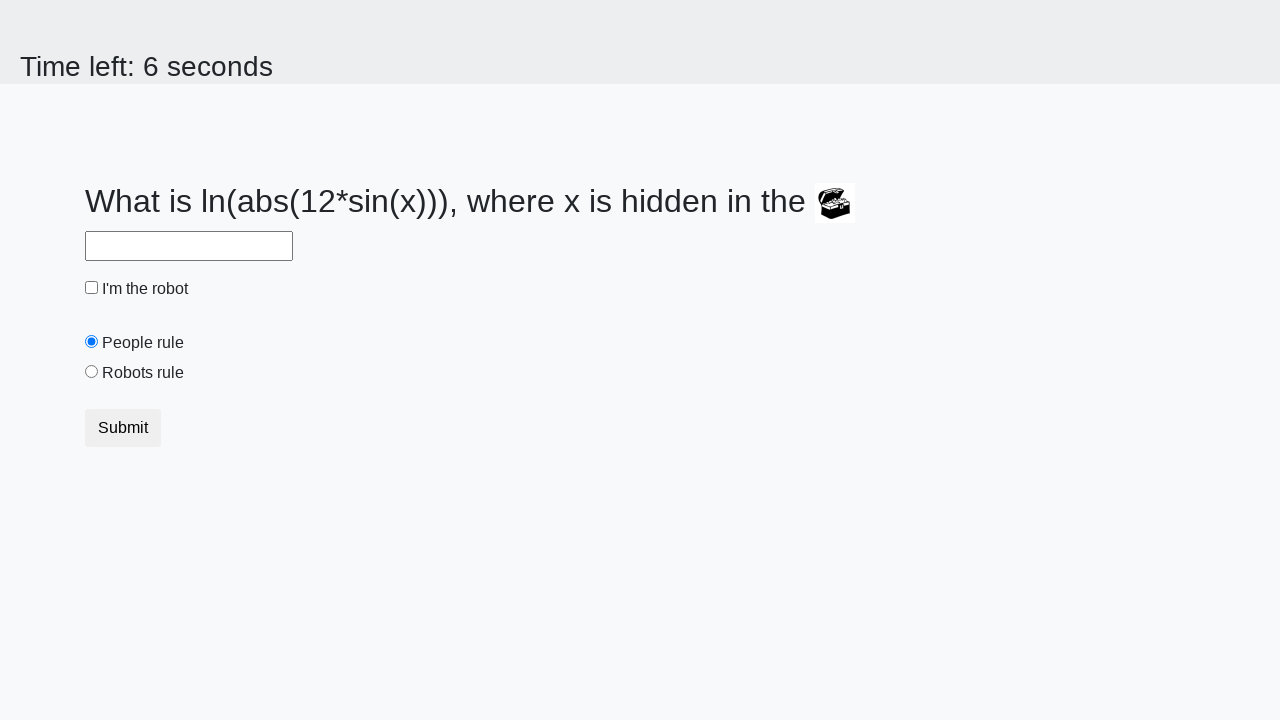

Calculated mathematical expression result: 2.3494778599750834
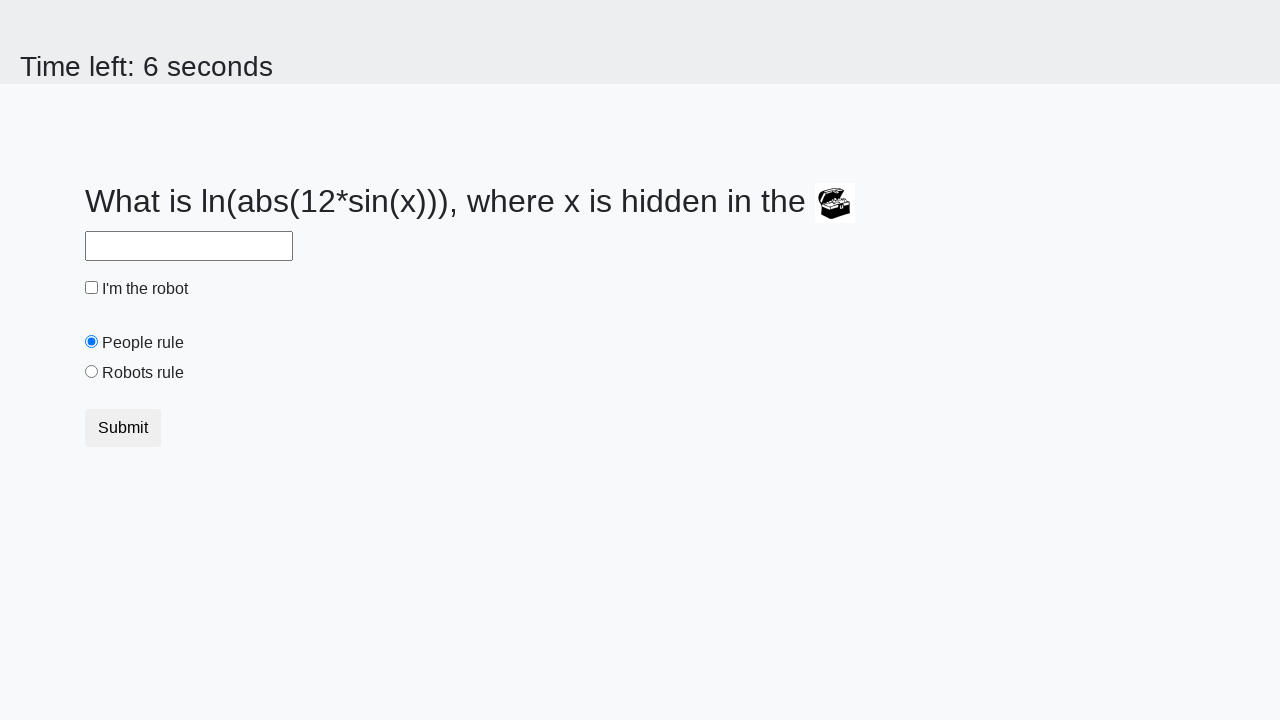

Filled answer field with calculated result on #answer
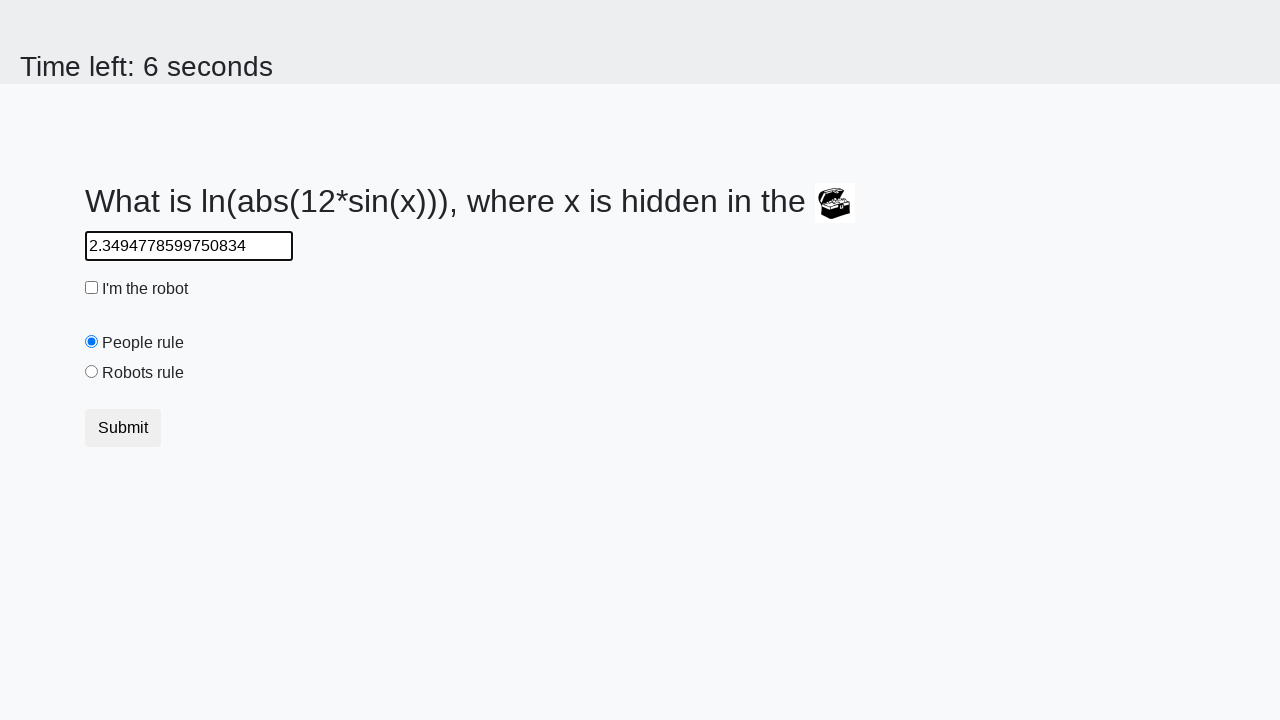

Checked the robot checkbox at (92, 288) on #robotCheckbox
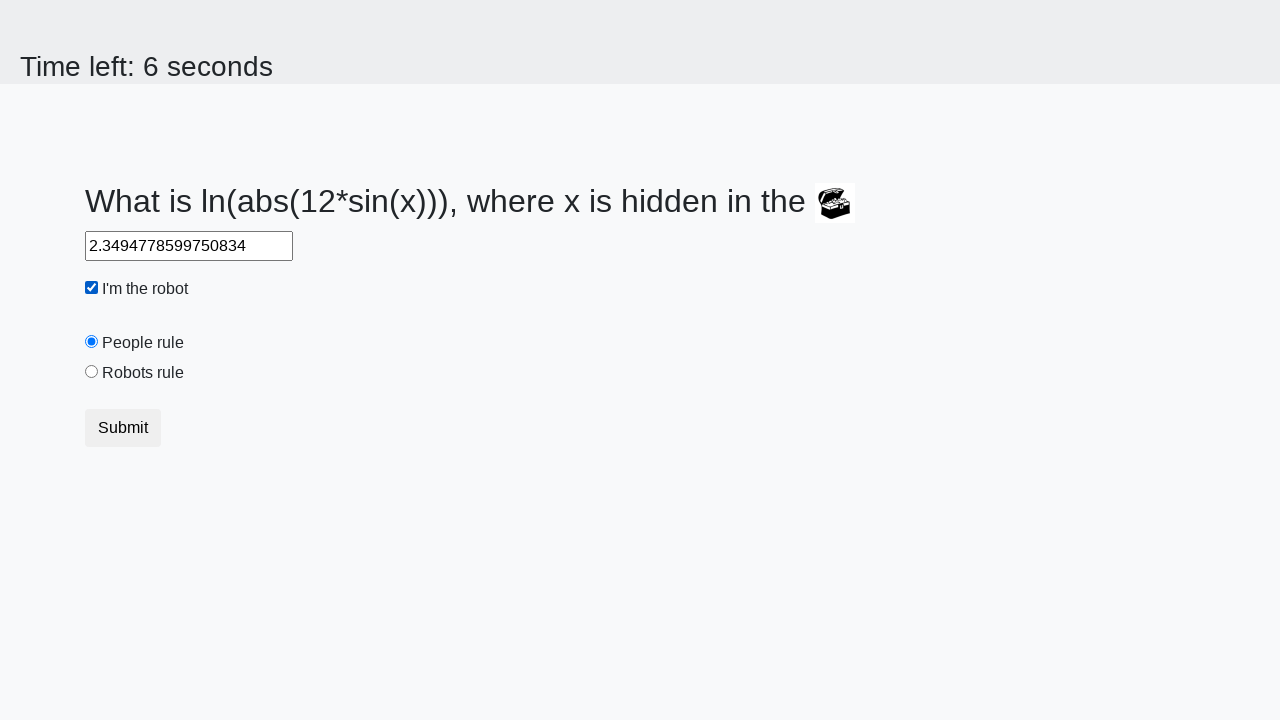

Selected robots rule radio button at (92, 372) on #robotsRule
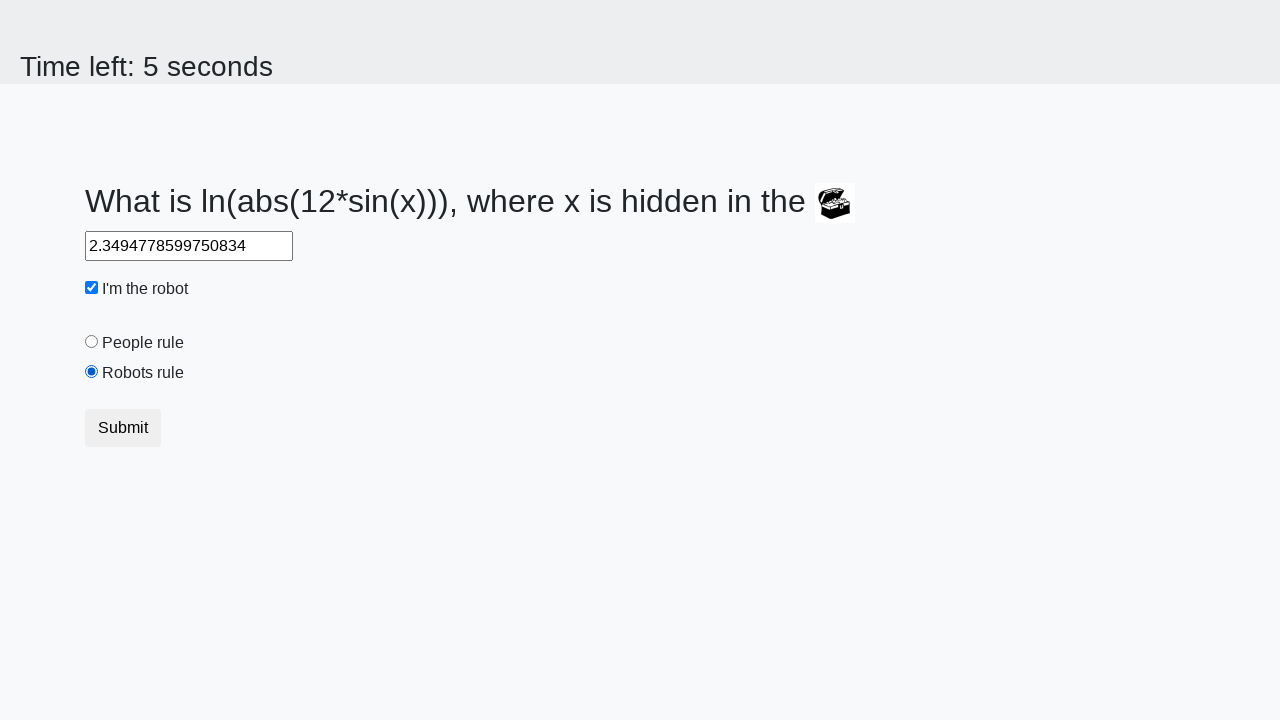

Clicked submit button to submit form at (123, 428) on button.btn
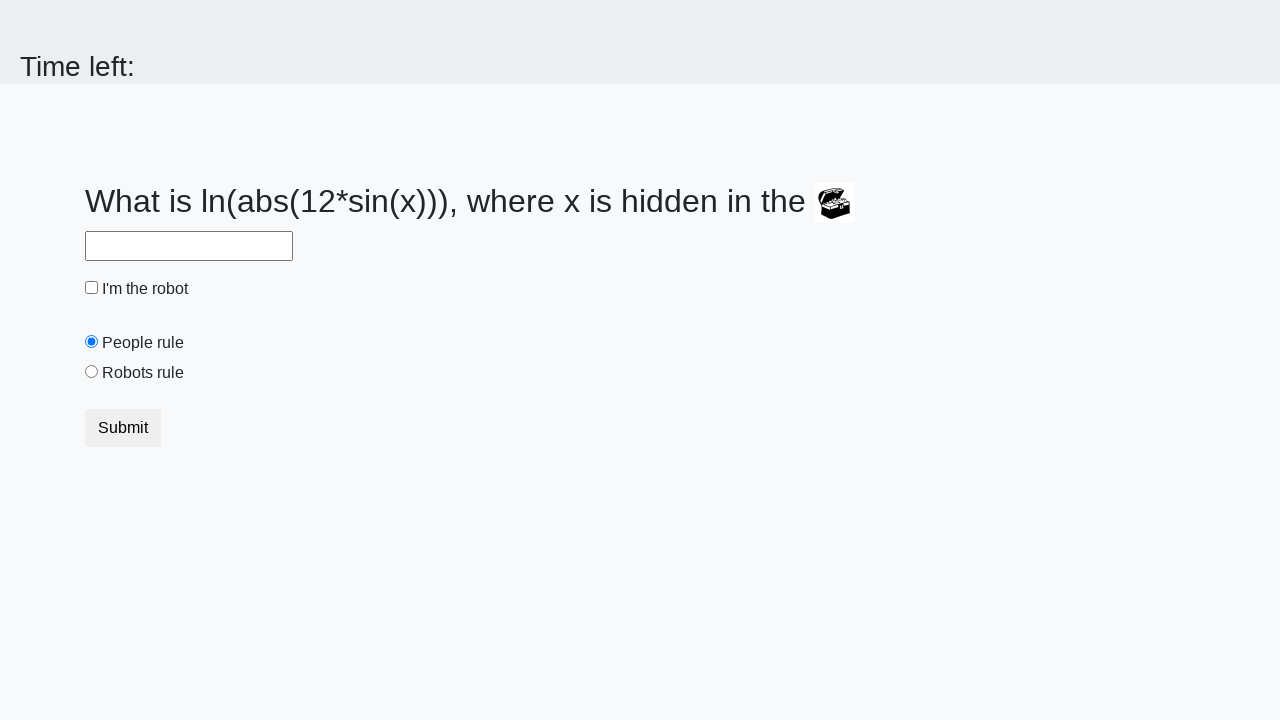

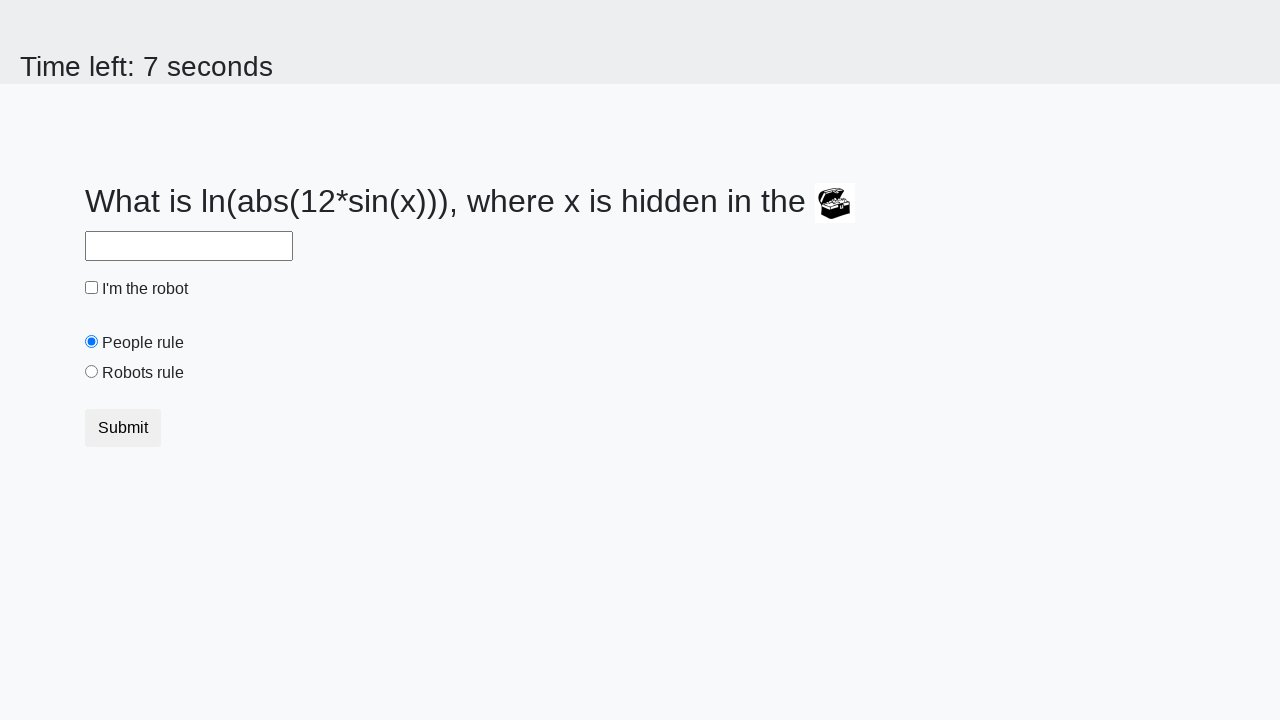